Tests table handling functionality including counting rows/columns, selecting checkboxes for specific products, and navigating through paginated table data.

Starting URL: https://testautomationpractice.blogspot.com/

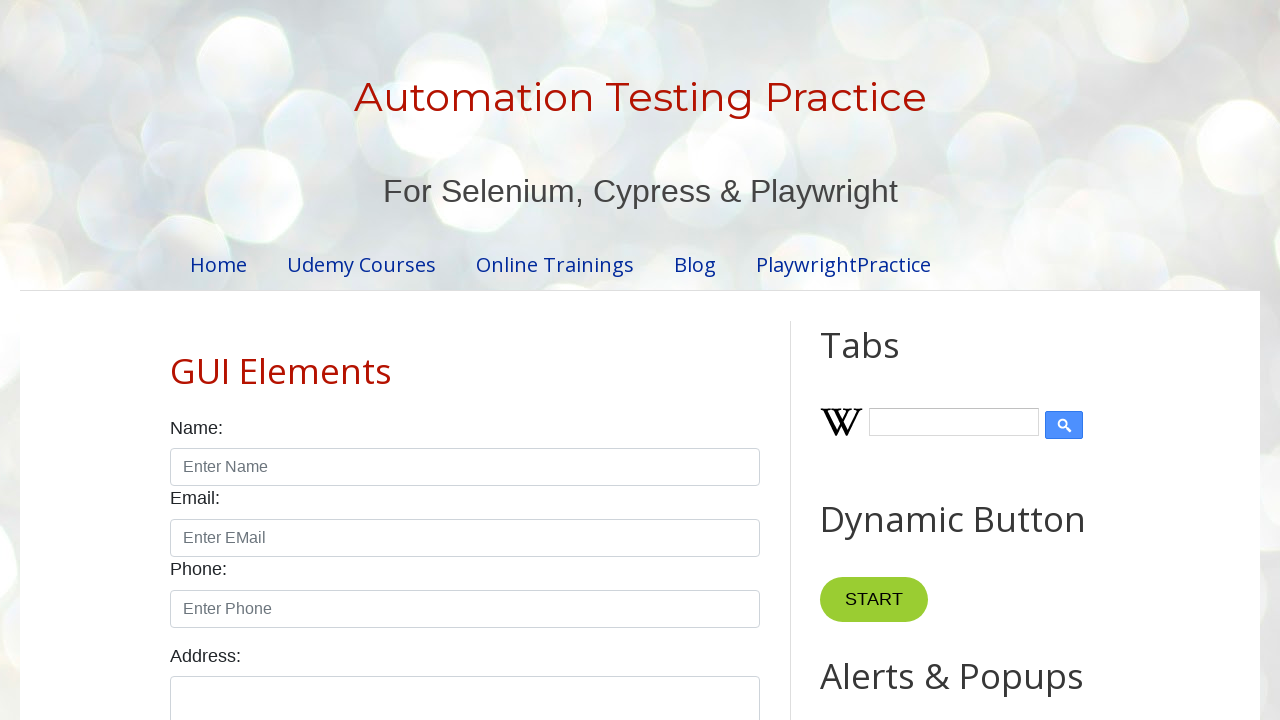

Product table loaded and wait completed
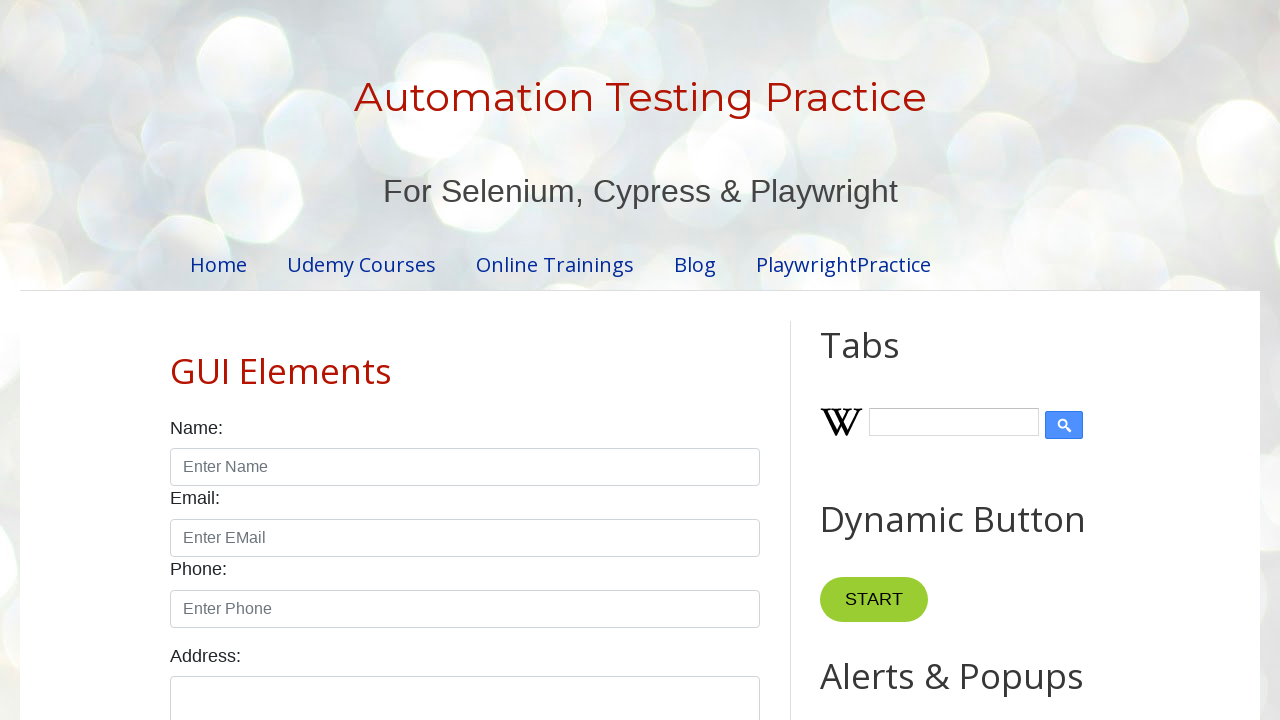

Verified table has 4 columns
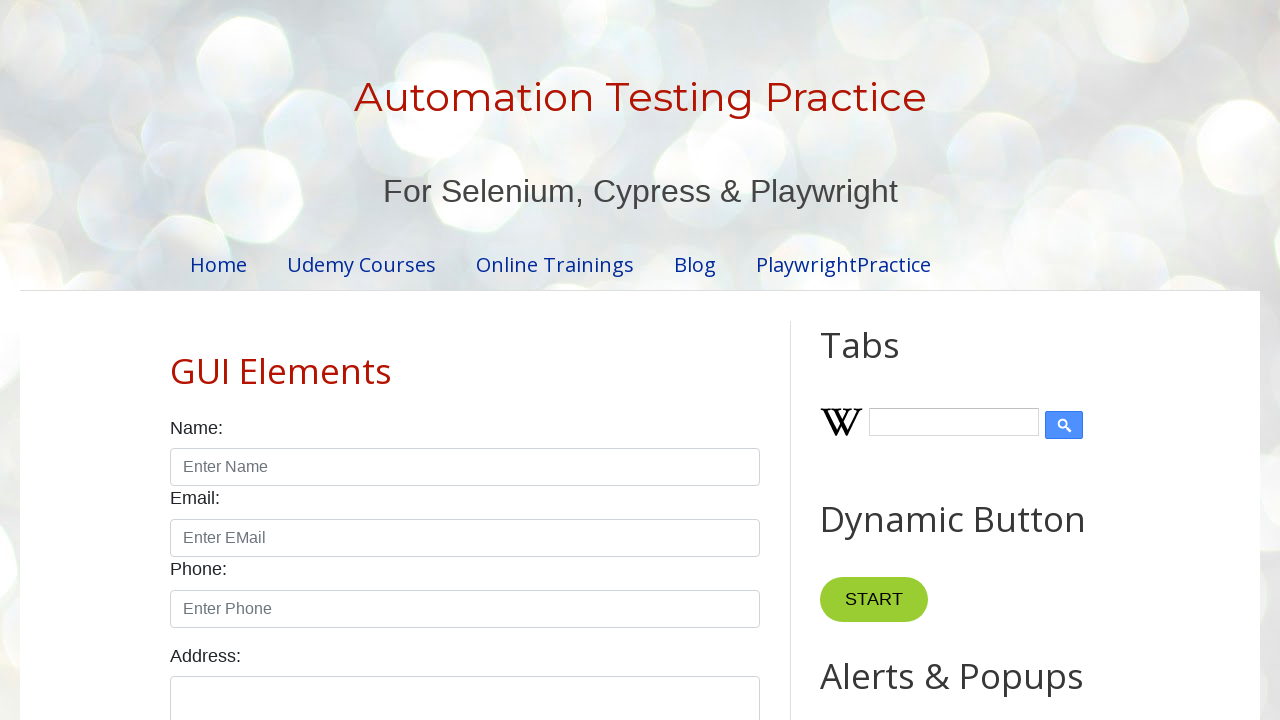

Verified table has 5 rows
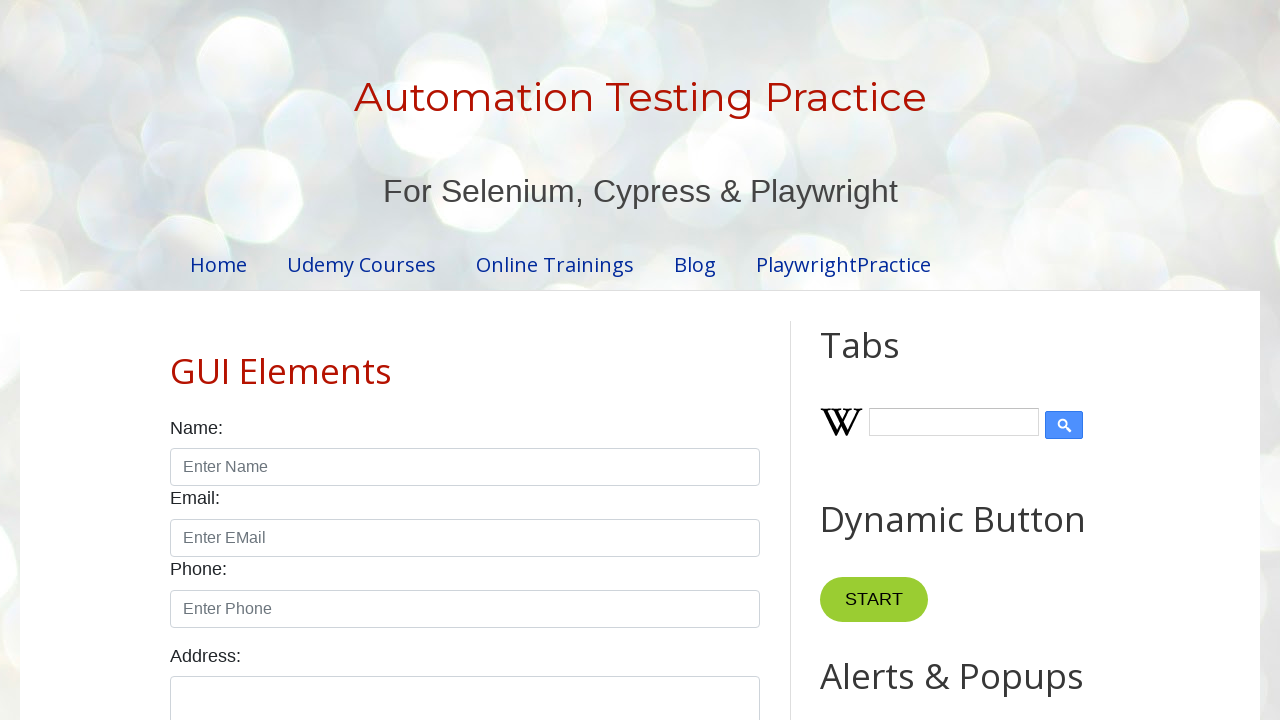

Selected checkbox for Smartwatch product at (651, 361) on xpath=//table[@id='productTable']/tbody/tr >> internal:has-text="Smartwatch"i >>
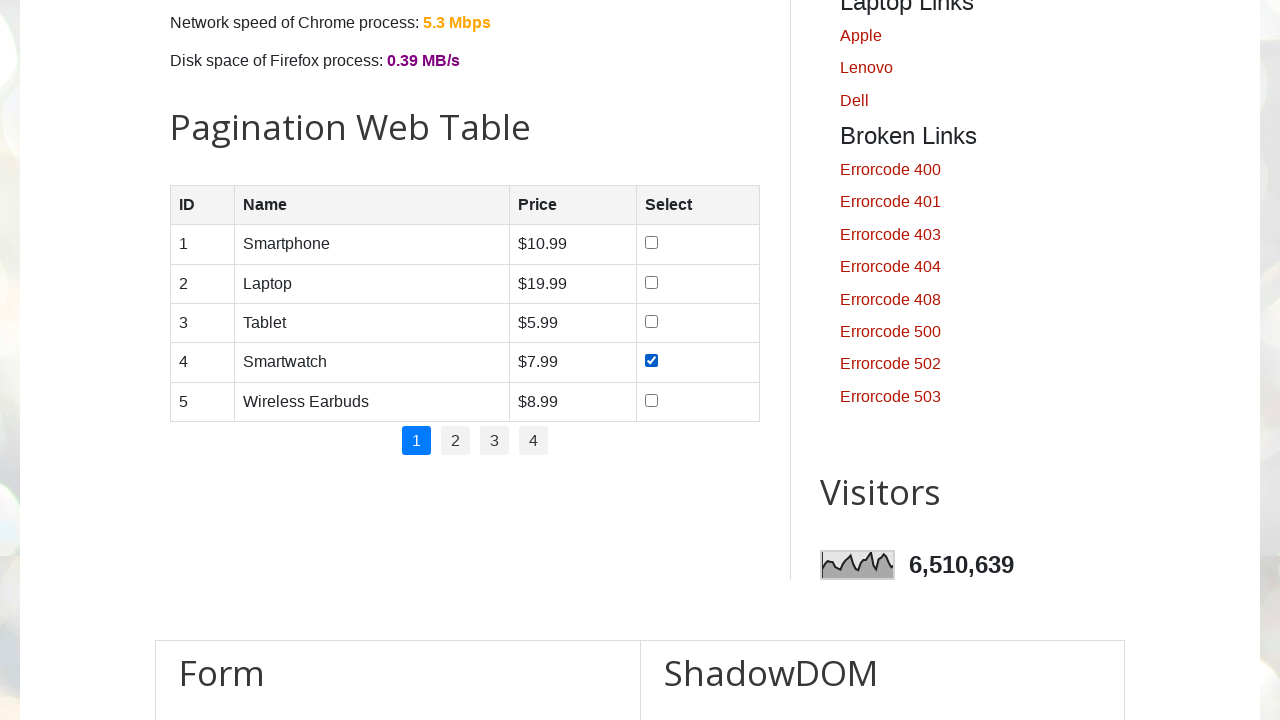

Selected checkbox for Tablet product at (651, 321) on xpath=//table[@id='productTable']/tbody/tr >> internal:has-text="Tablet"i >> int
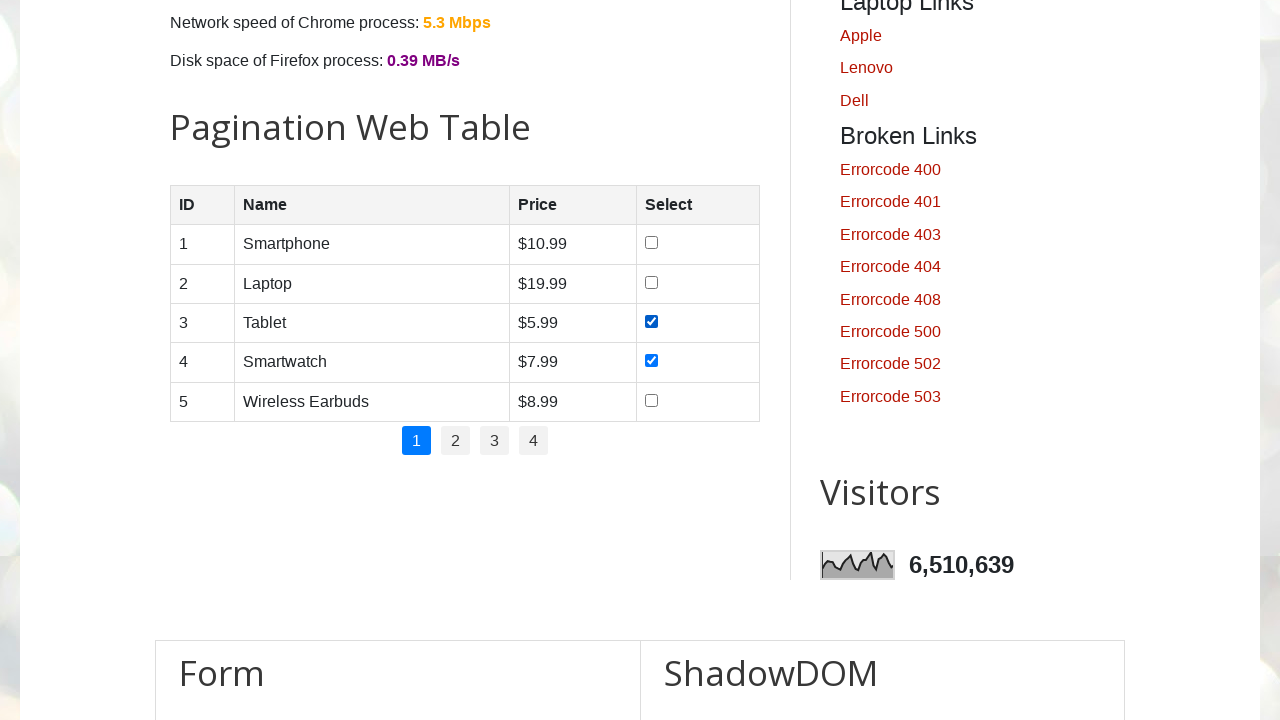

Selected checkbox for Smartphone product at (651, 243) on xpath=//table[@id='productTable']/tbody/tr >> internal:has-text="Smartphone"i >>
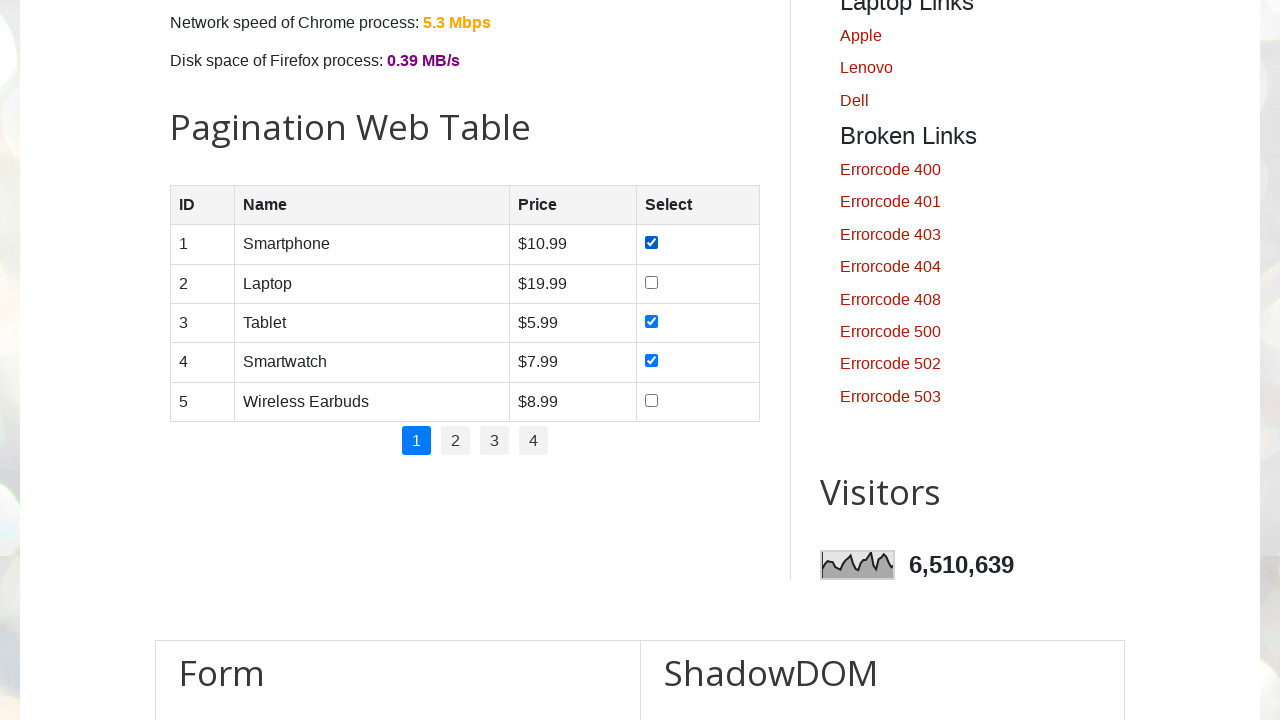

Selected checkbox for Laptop product at (651, 282) on xpath=//table[@id='productTable']/tbody/tr >> internal:has-text="Laptop"i >> int
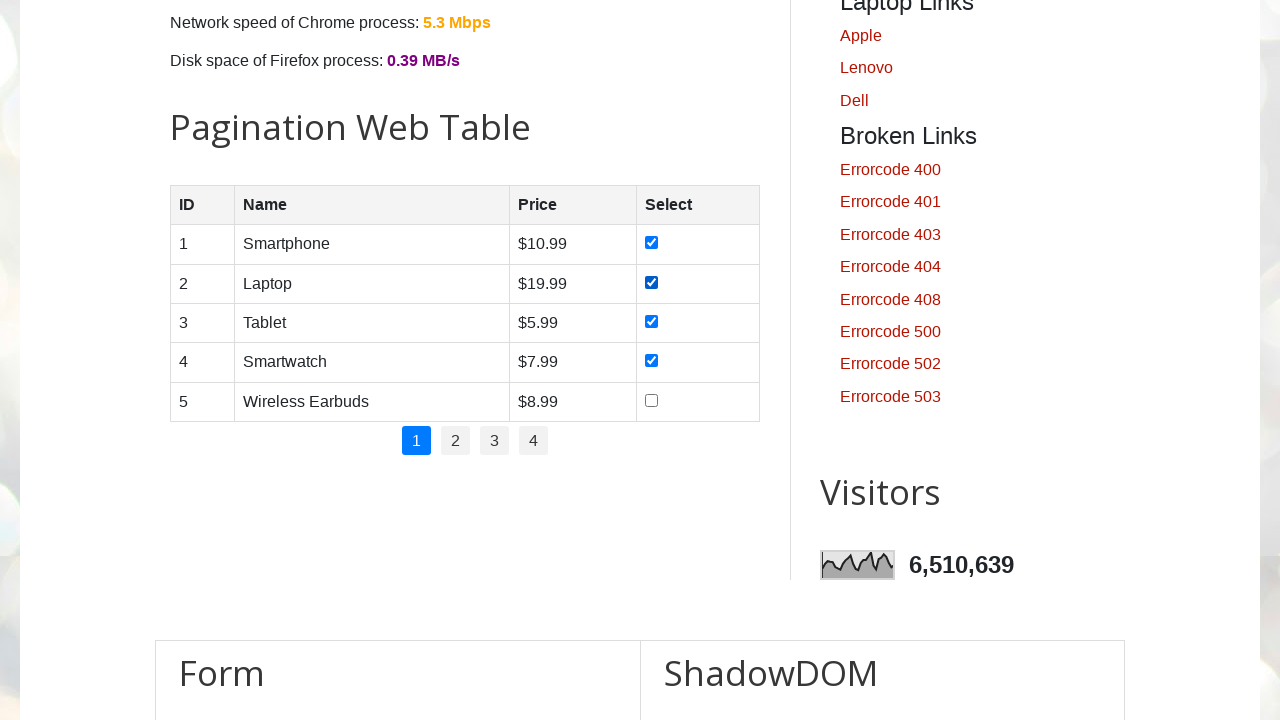

Located pagination links, found 4 pages
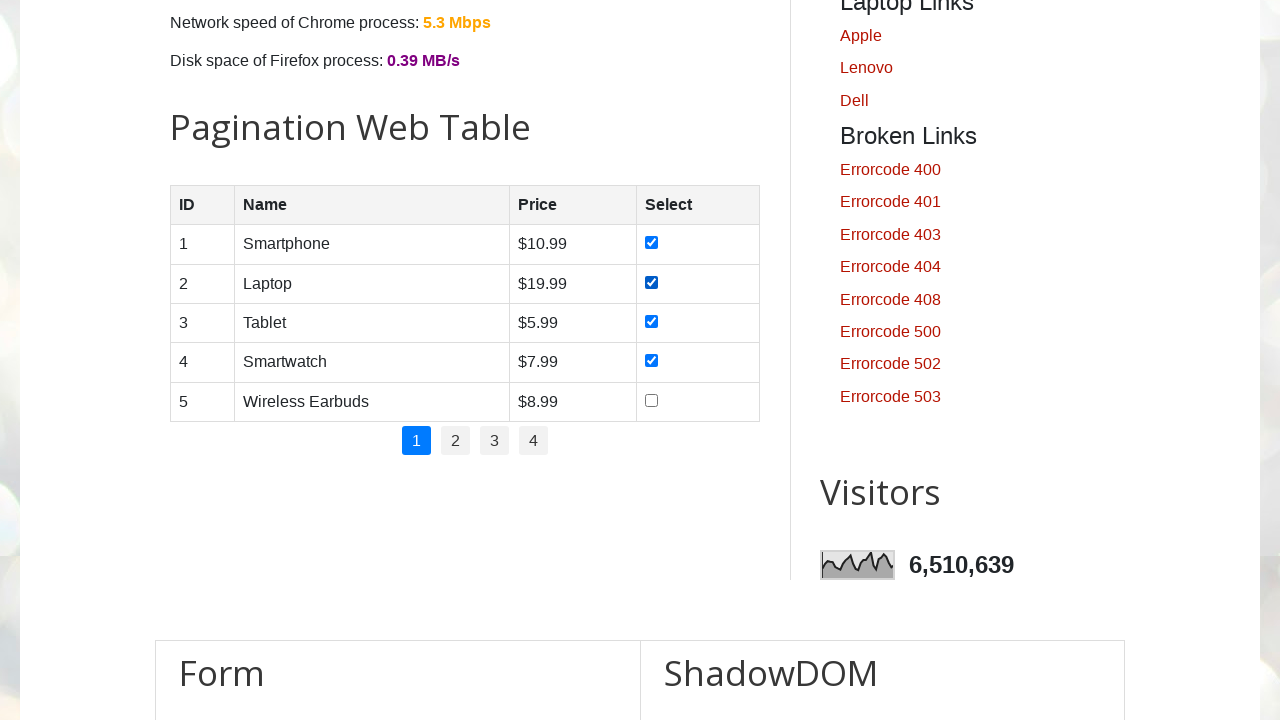

Clicked pagination link to navigate to page 2 at (456, 441) on .pagination li a >> nth=1
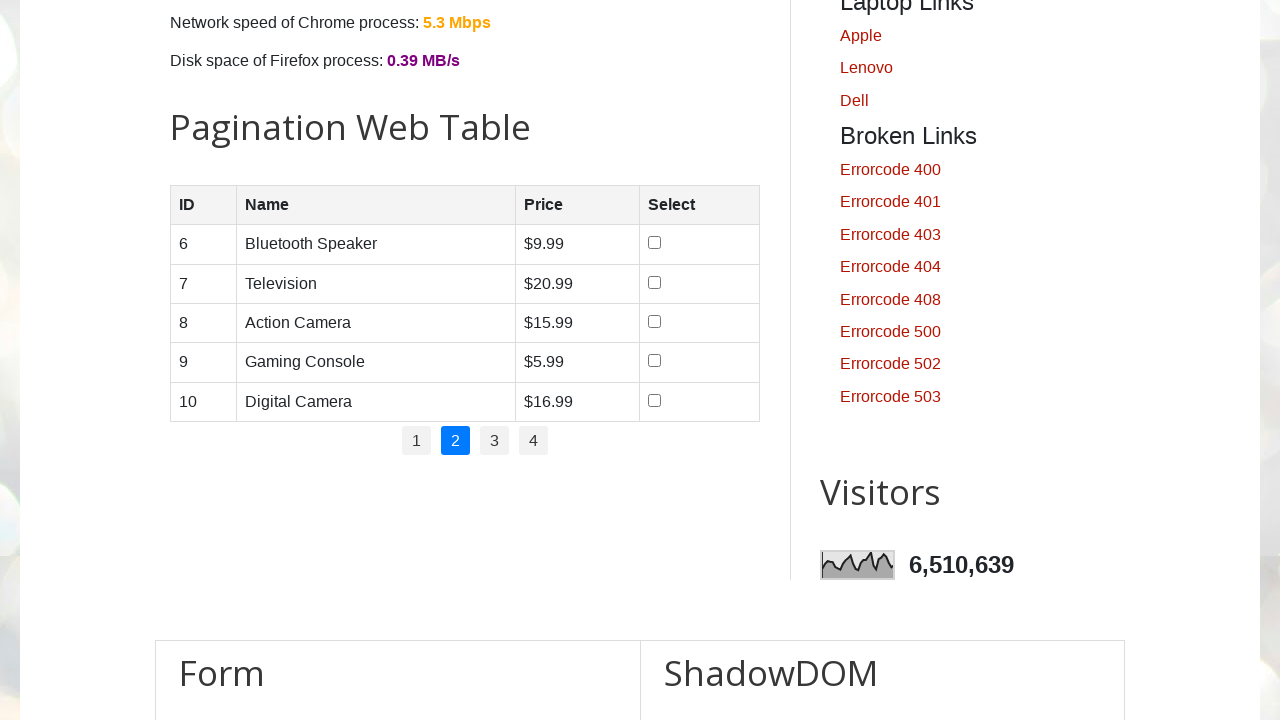

Waited 2000ms for page content to load
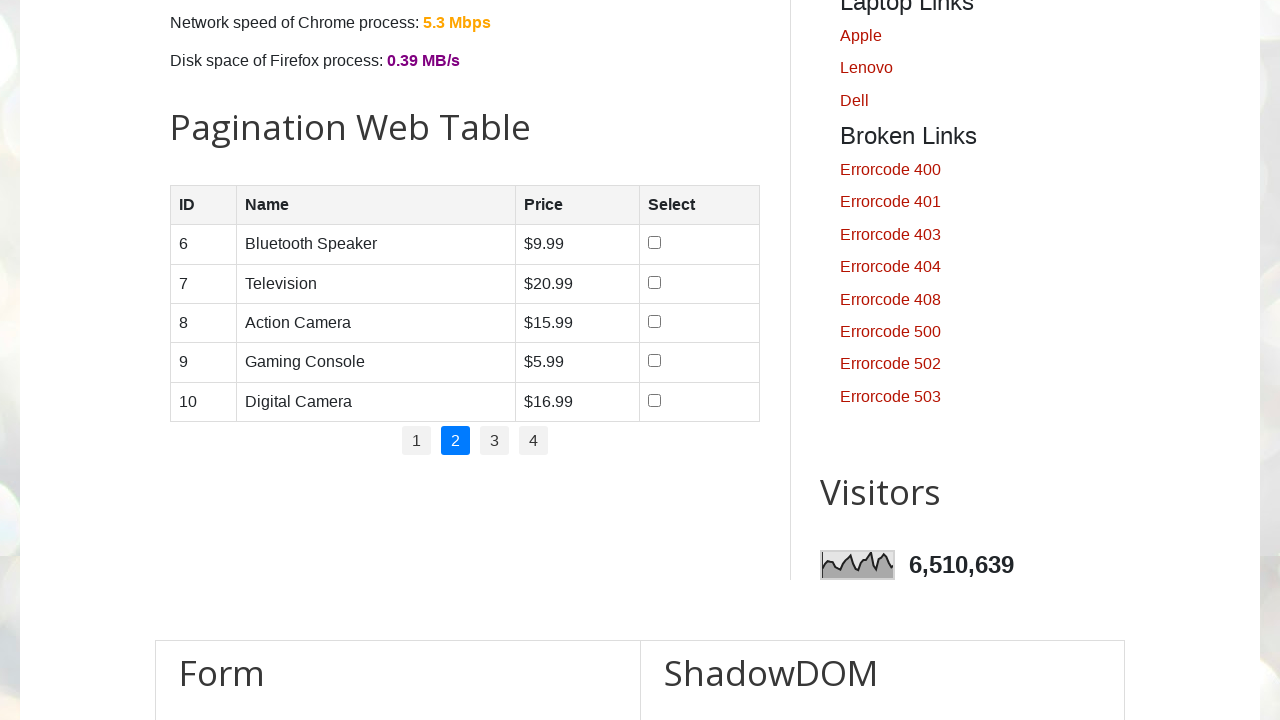

Clicked pagination link to navigate to page 3 at (494, 441) on .pagination li a >> nth=2
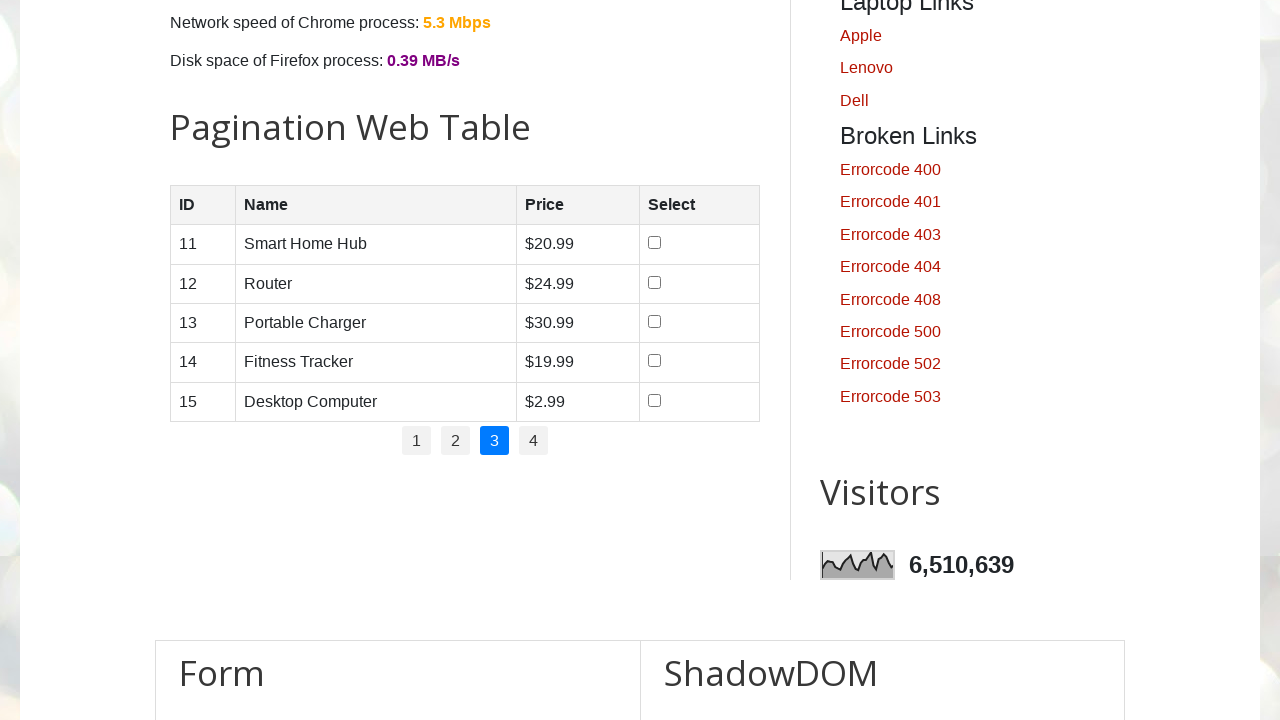

Waited 2000ms for page content to load
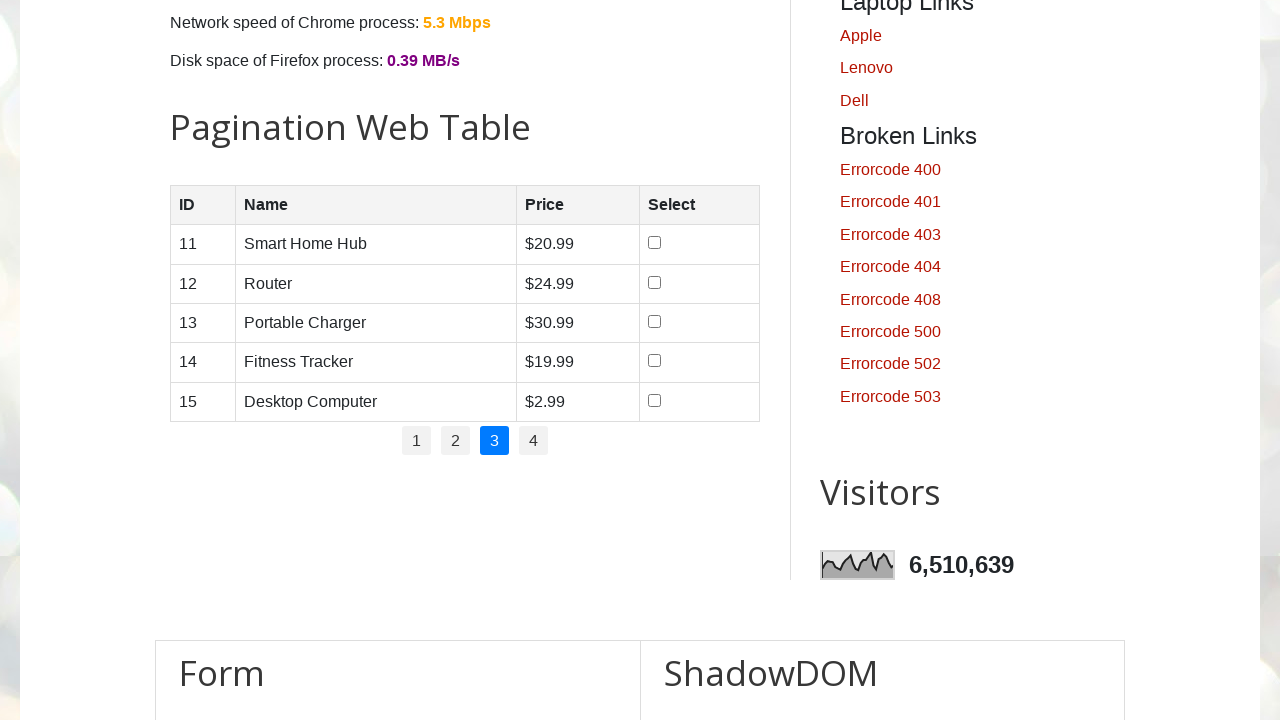

Clicked pagination link to navigate to page 4 at (534, 441) on .pagination li a >> nth=3
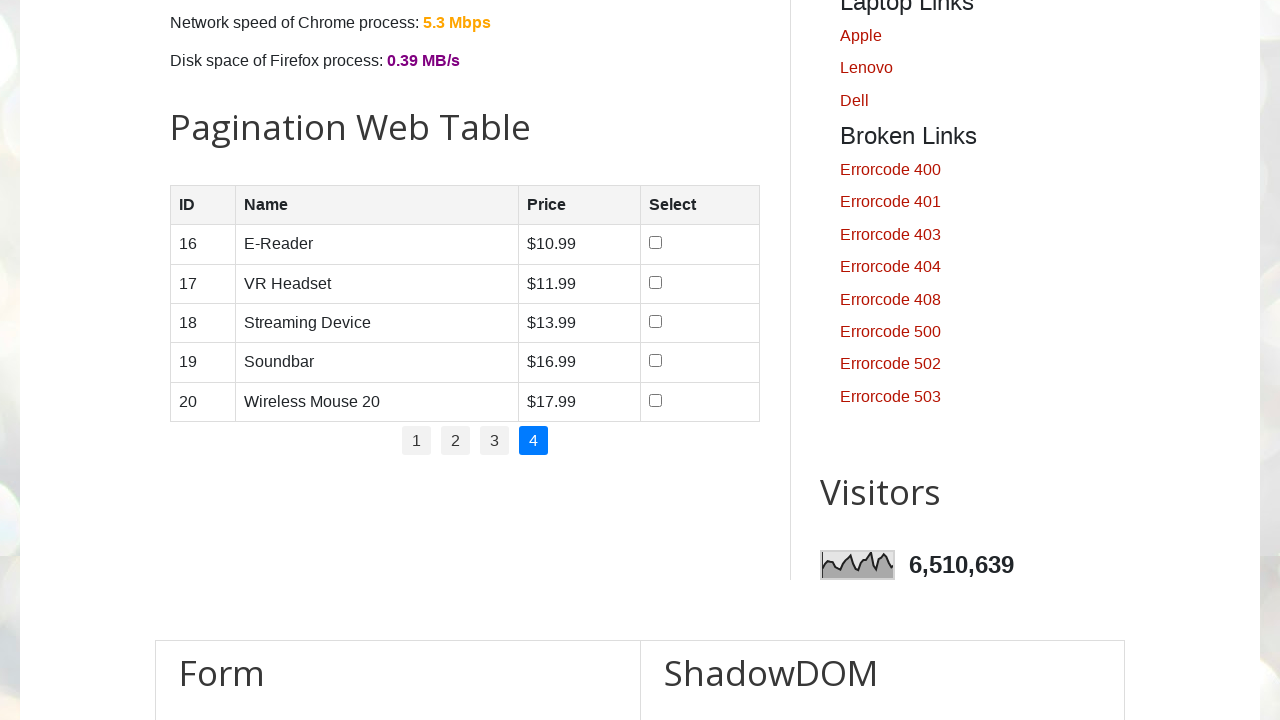

Waited 2000ms for page content to load
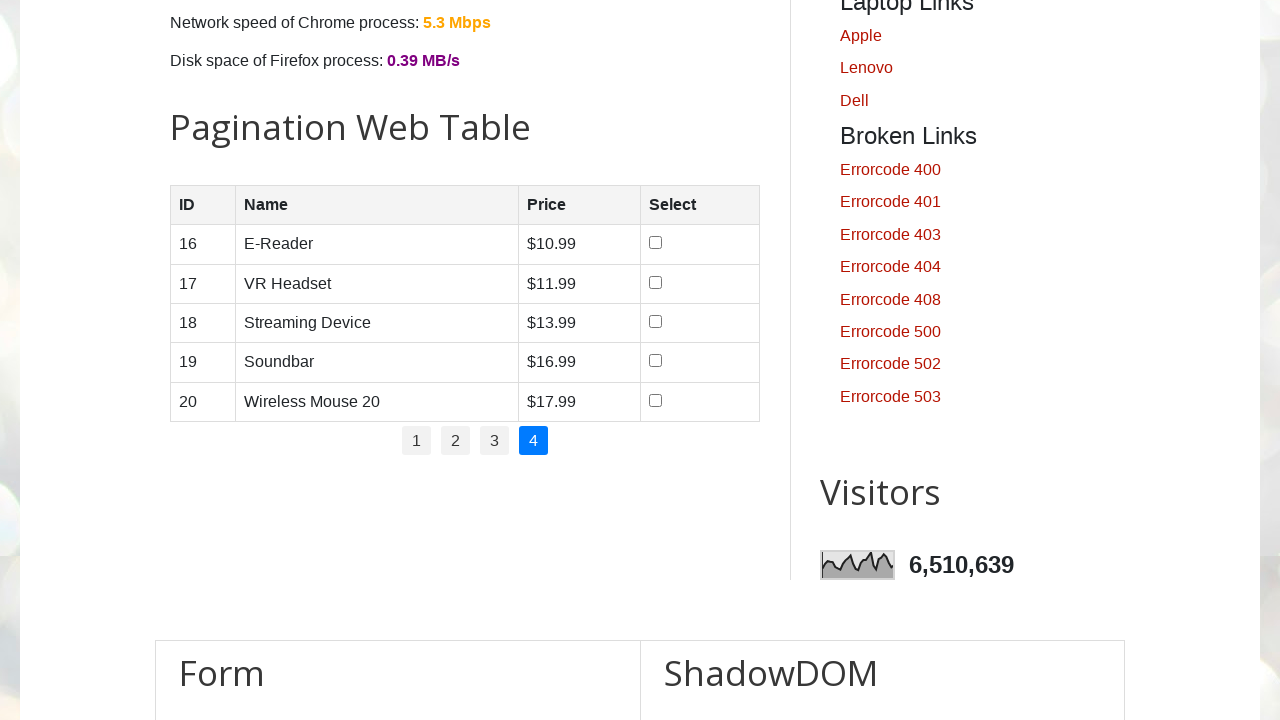

Final wait of 2000ms completed
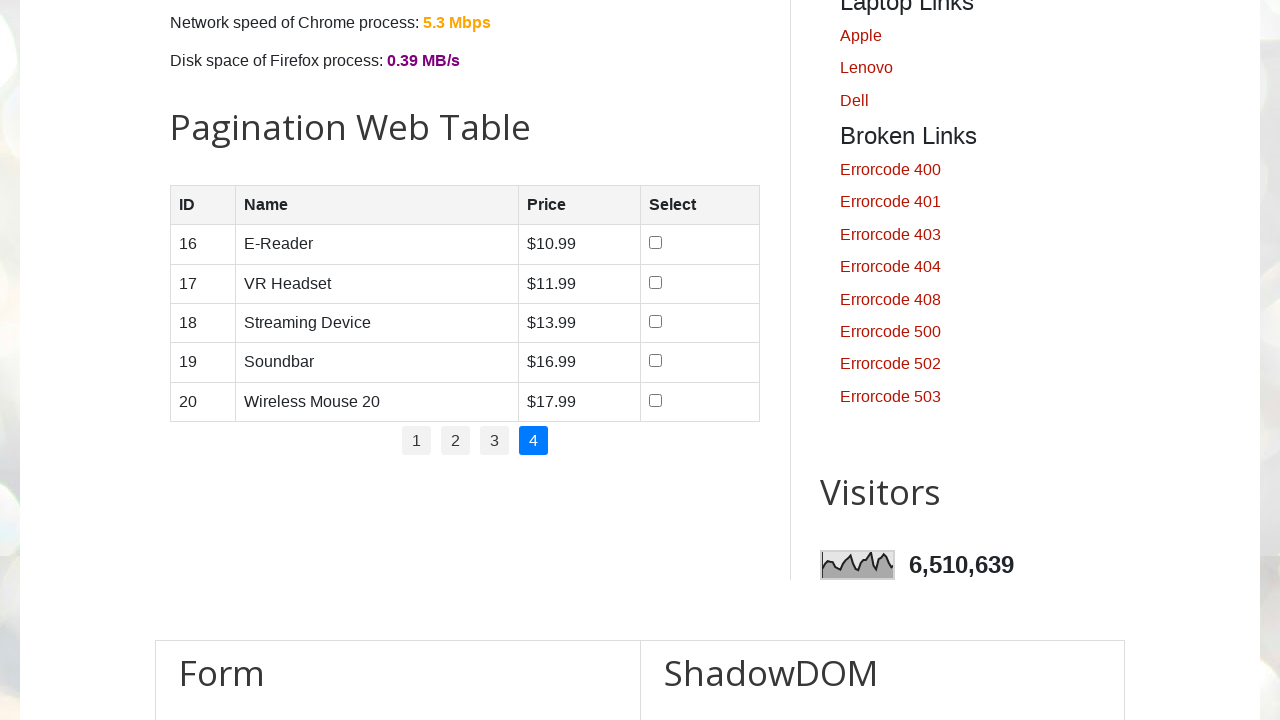

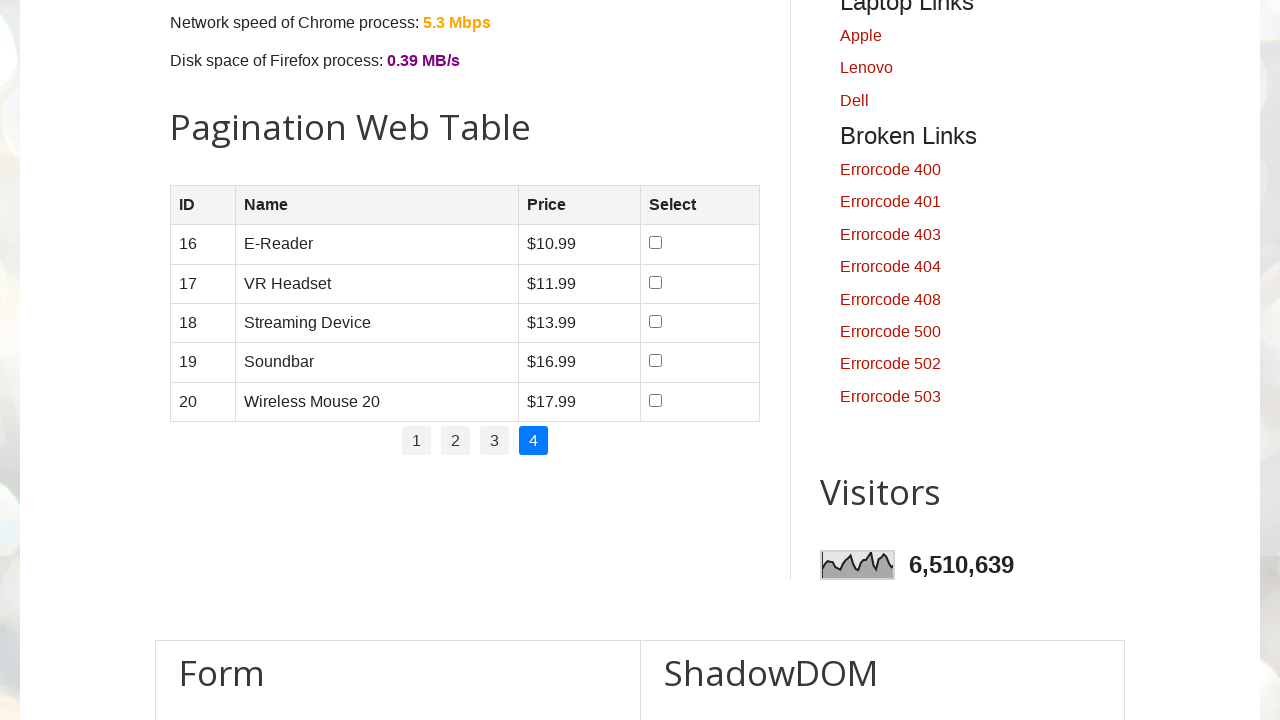